Tests calculator division operation by entering two numbers, selecting divide operation, and verifying the result

Starting URL: https://testpages.herokuapp.com/calculate.php

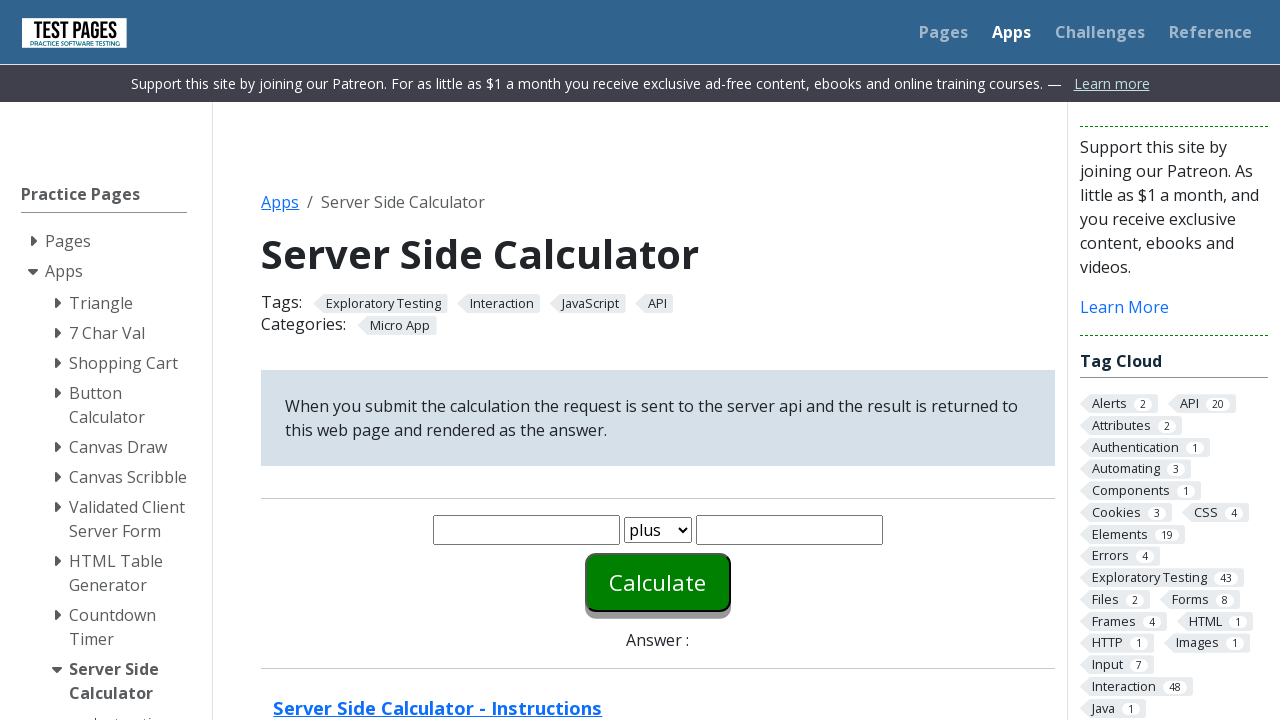

Cleared first number input field on input[name='number1']
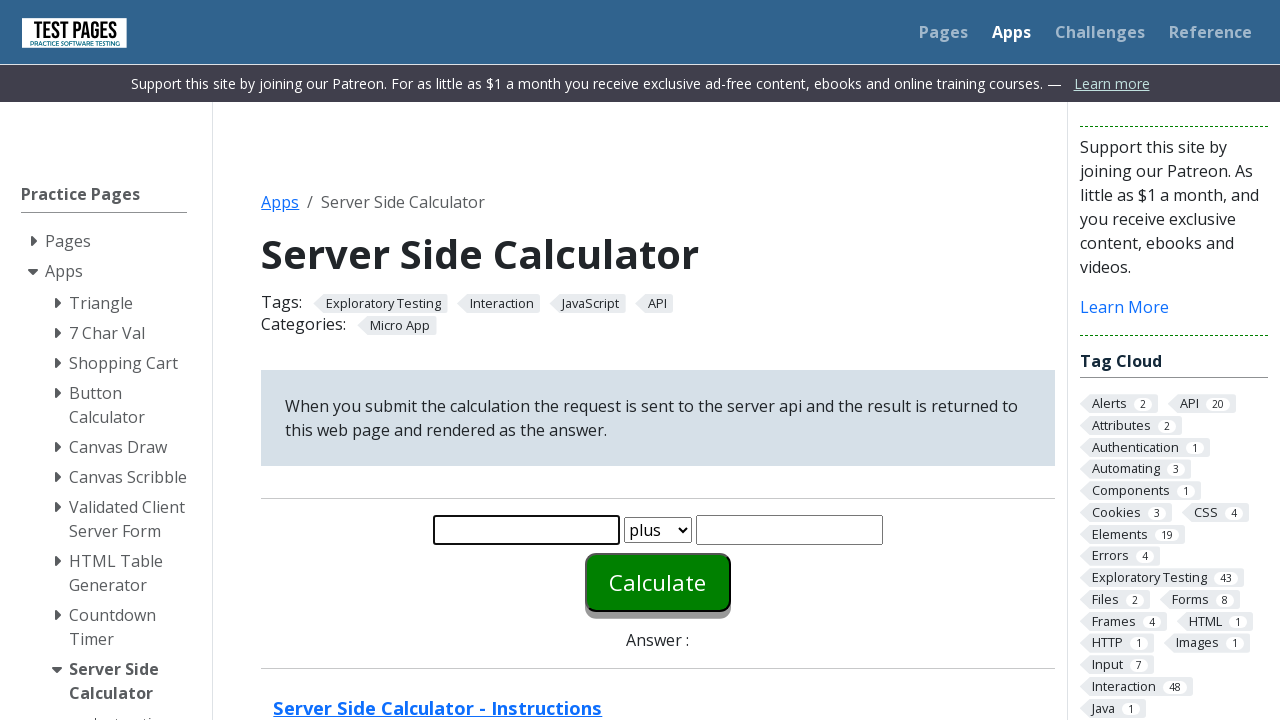

Entered 10 in first number input field on input[name='number1']
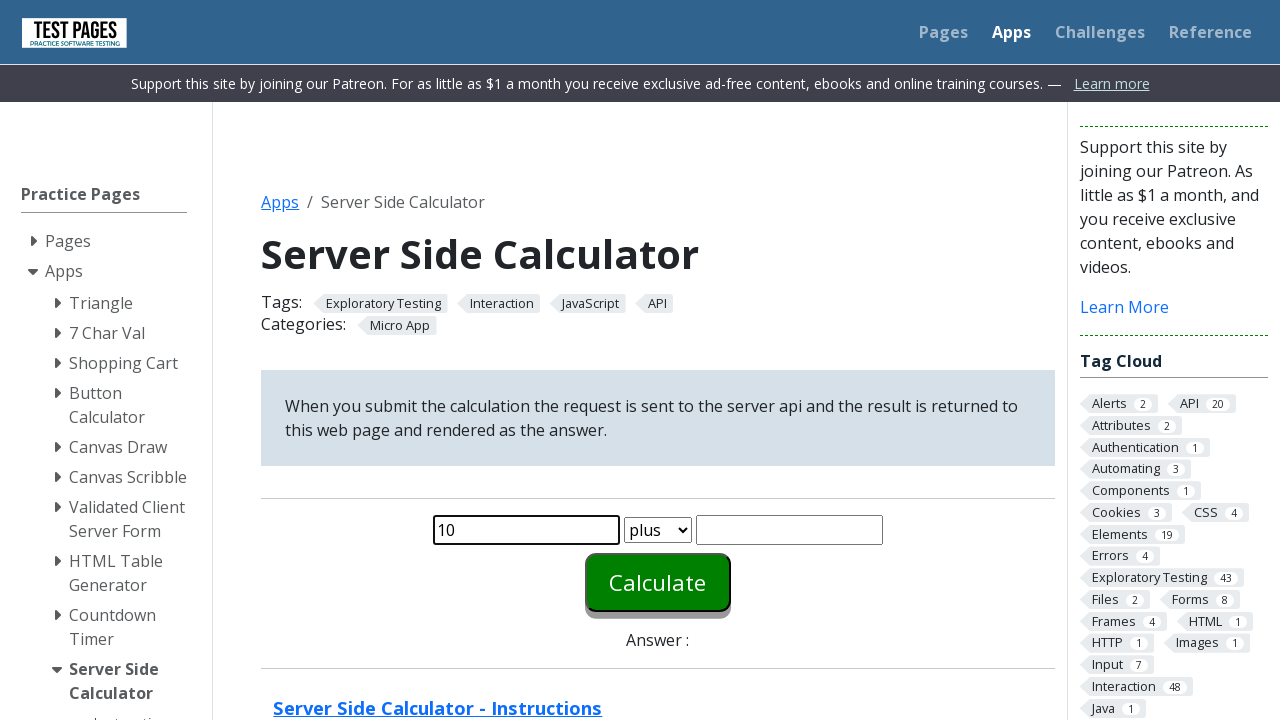

Cleared second number input field on input[name='number2']
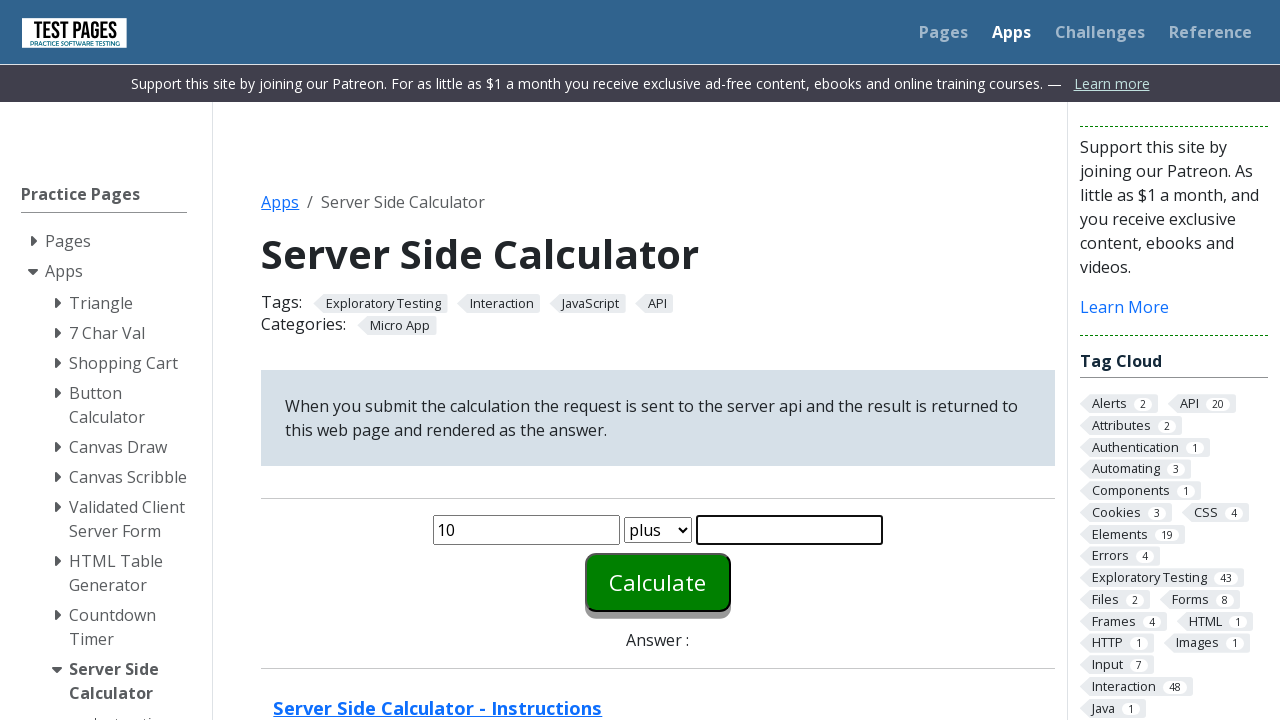

Entered 5 in second number input field on input[name='number2']
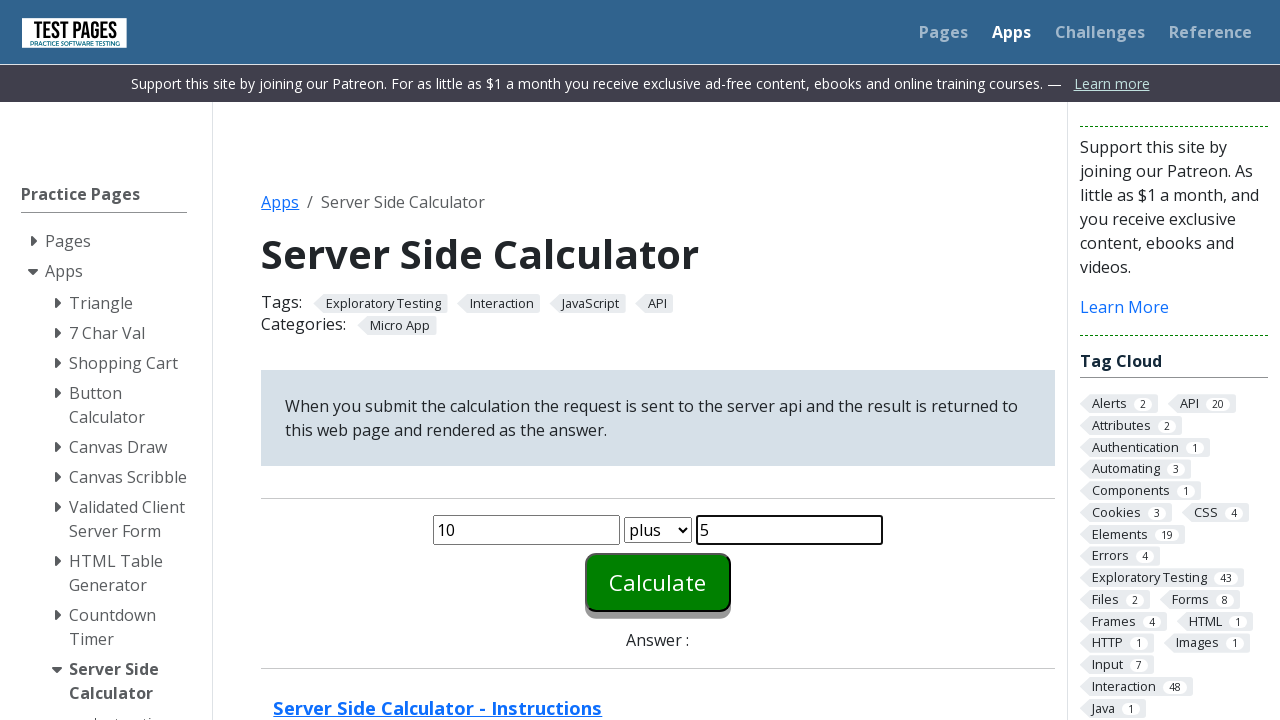

Selected division operation from function dropdown on #function
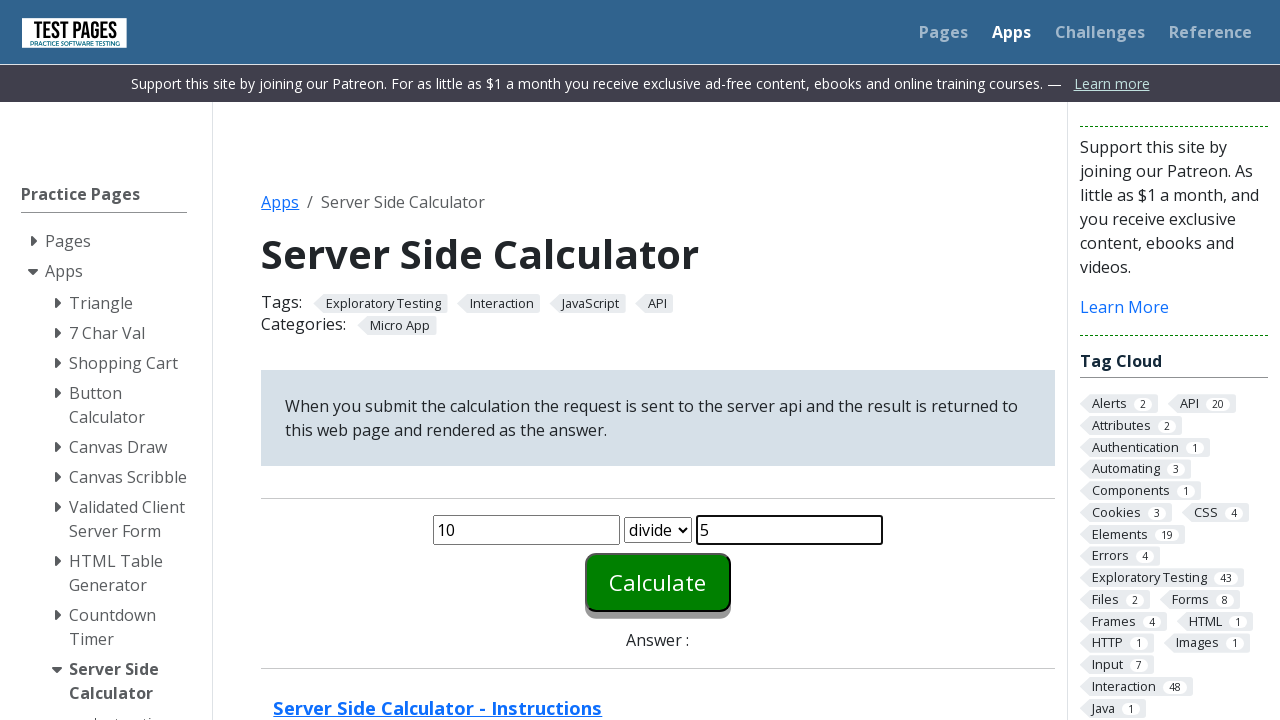

Clicked calculate button to perform division at (658, 582) on #calculate
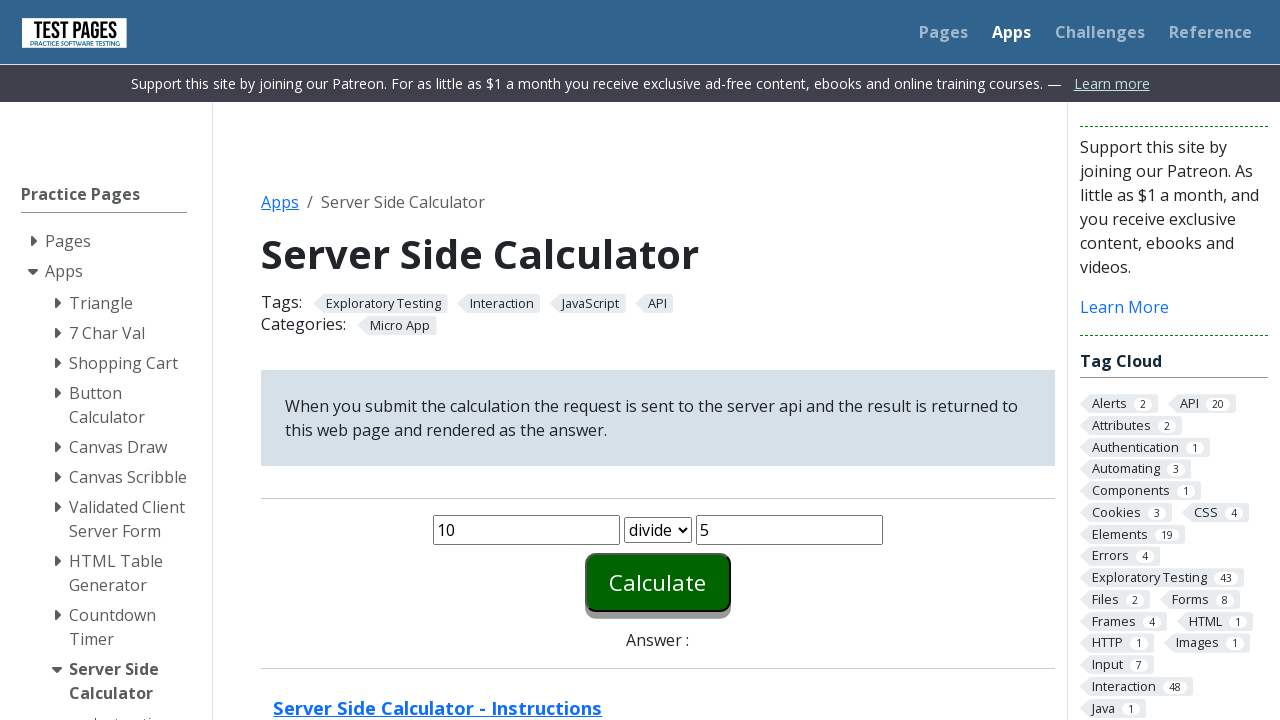

Answer element appeared on page
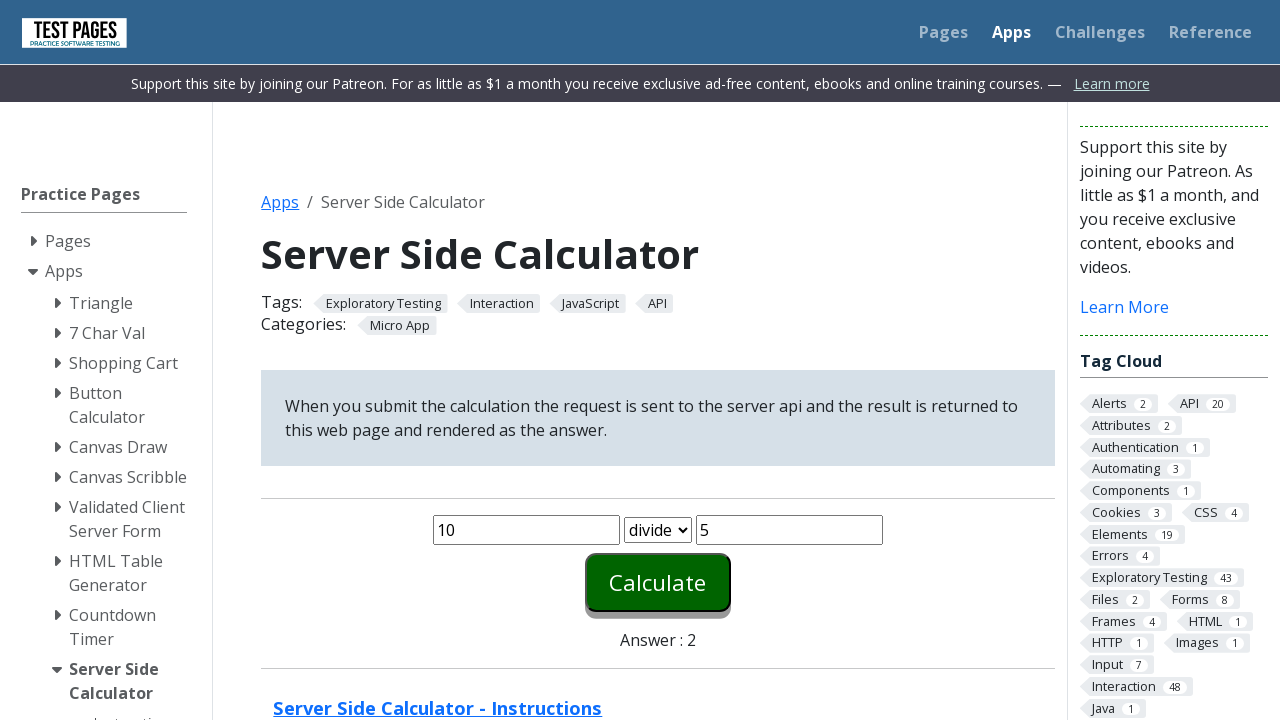

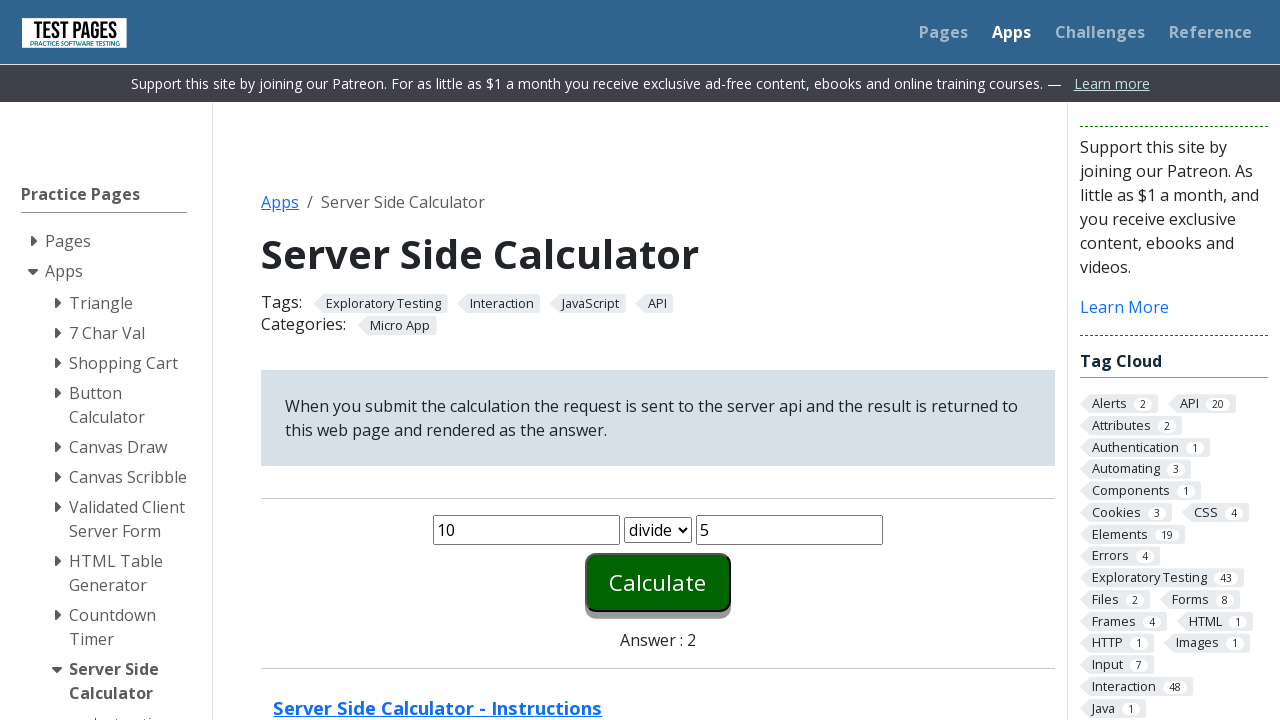